Tests that clicking the Yandex logo in the header opens a new browser tab/window

Starting URL: https://qa-scooter.praktikum-services.ru/

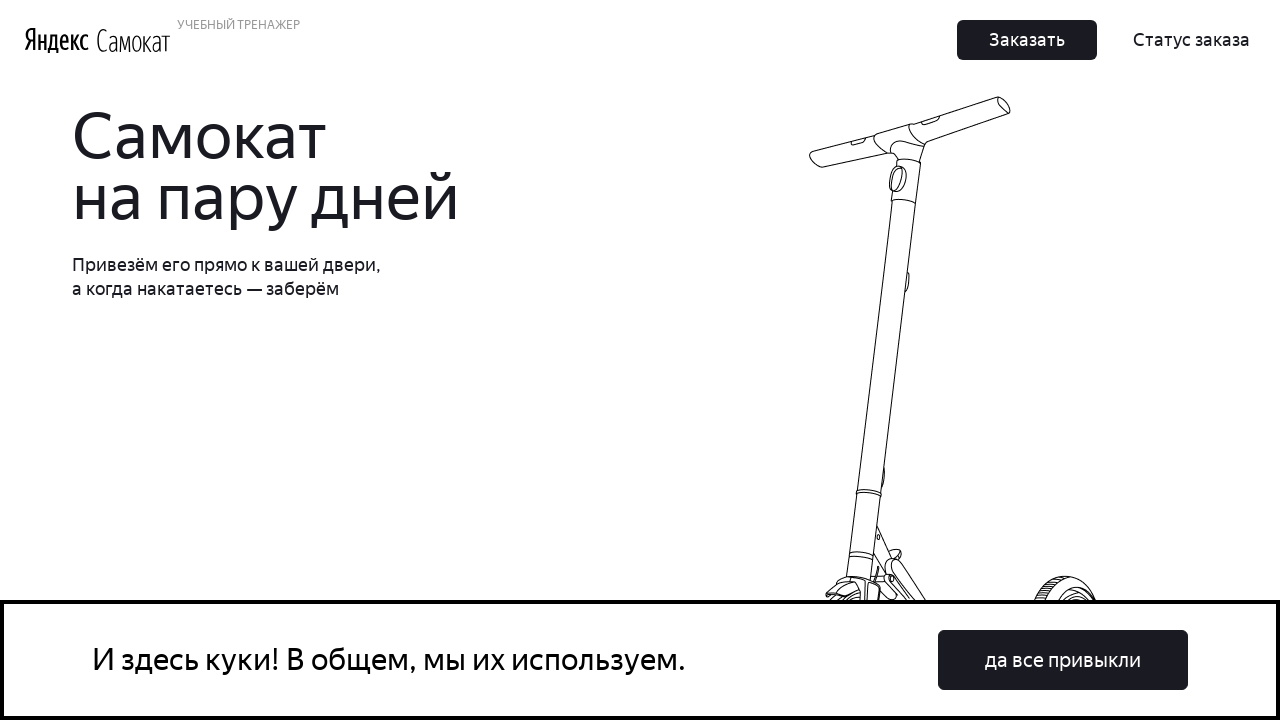

Main page loaded and URL verified
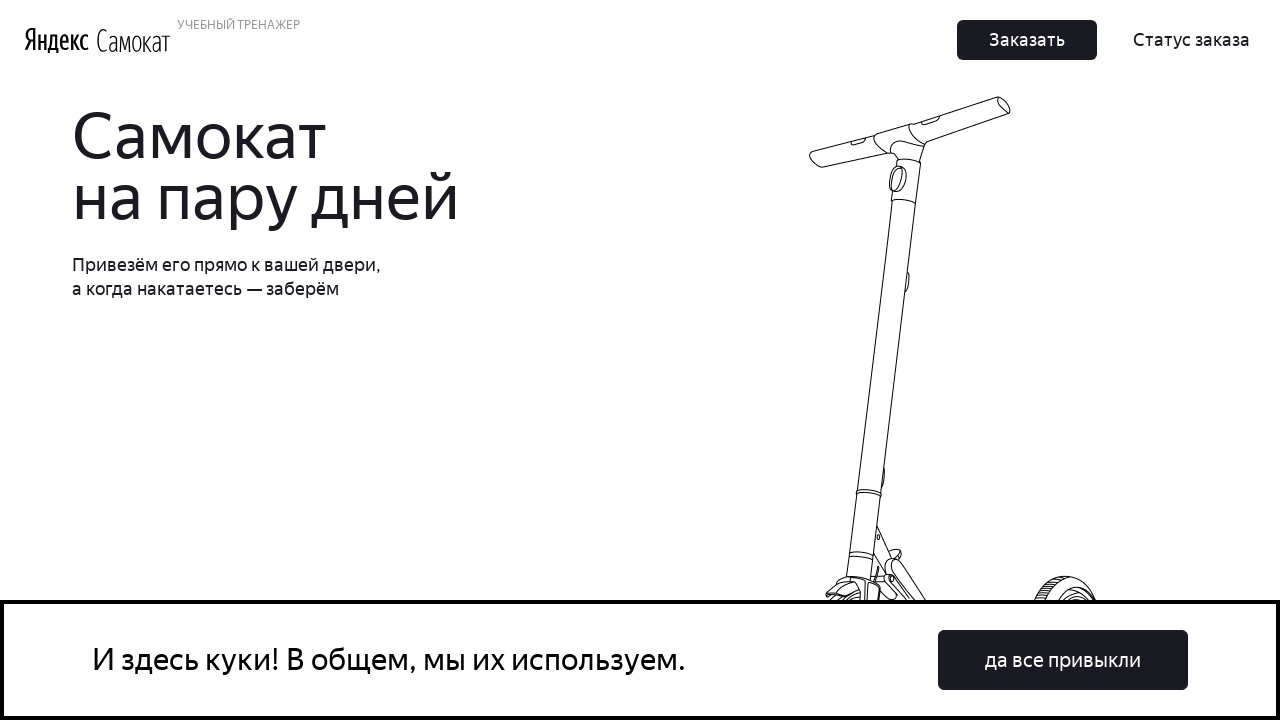

Clicked Yandex logo in header at (56, 40) on a[href='//yandex.ru']
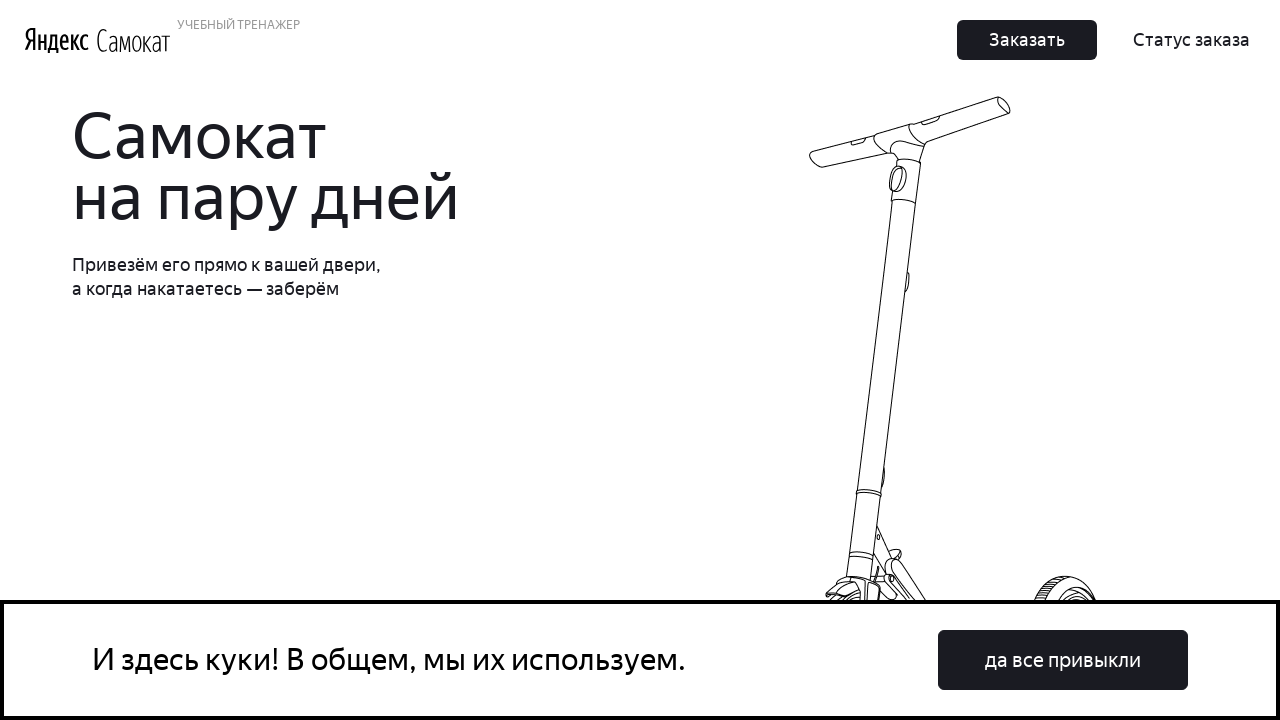

New browser tab/window with Yandex opened
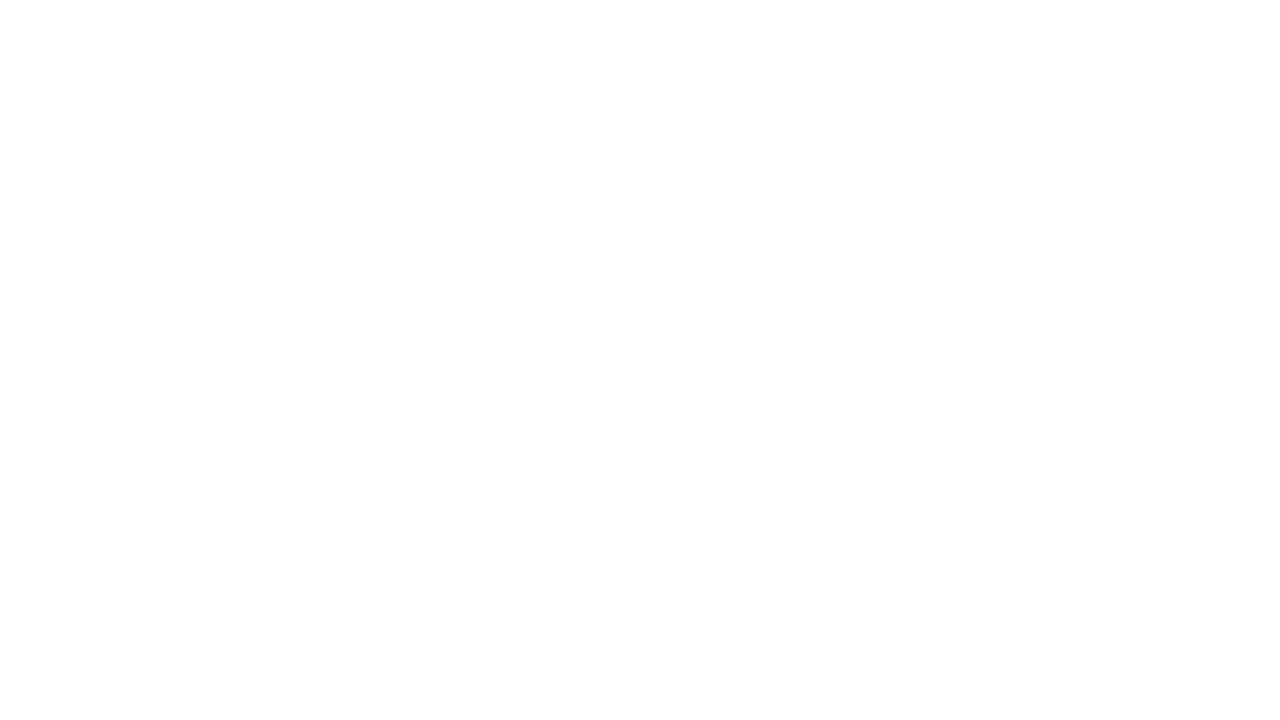

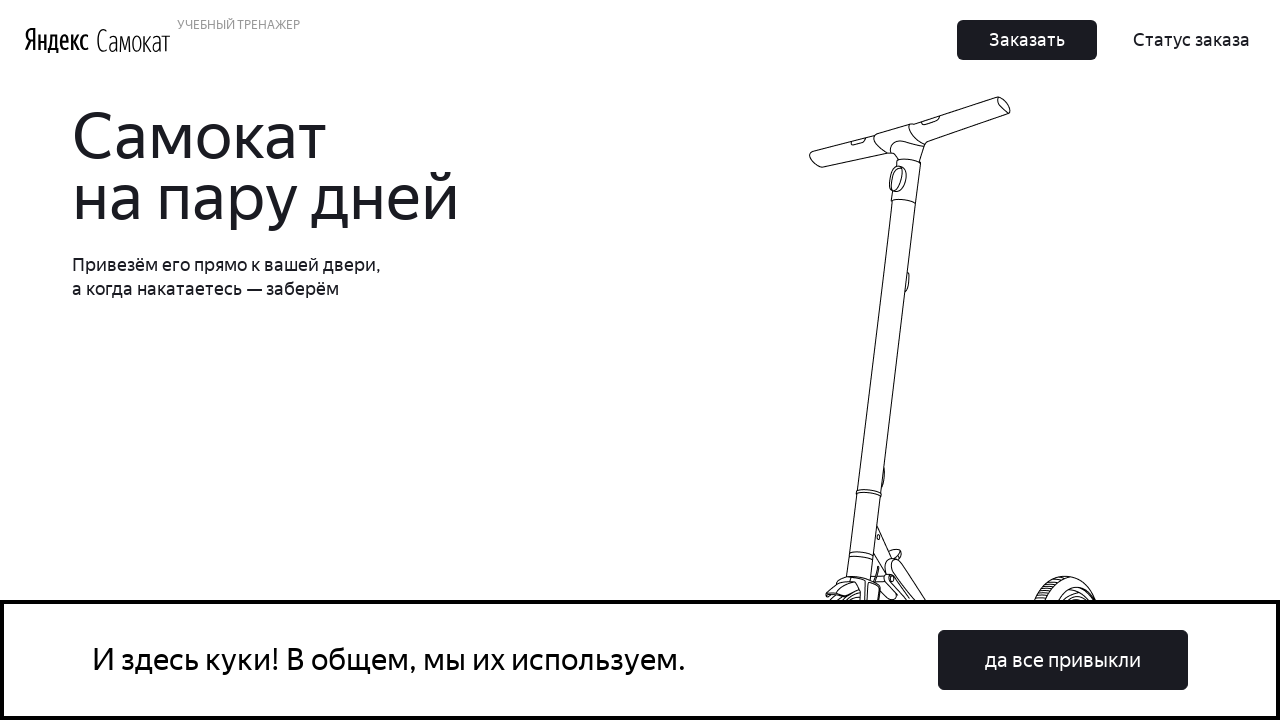